Demonstrates browser automation by navigating to a Stepik lesson page, filling in an answer in a text area field, and clicking the submit button to submit the solution.

Starting URL: https://stepik.org/lesson/25969/step/12

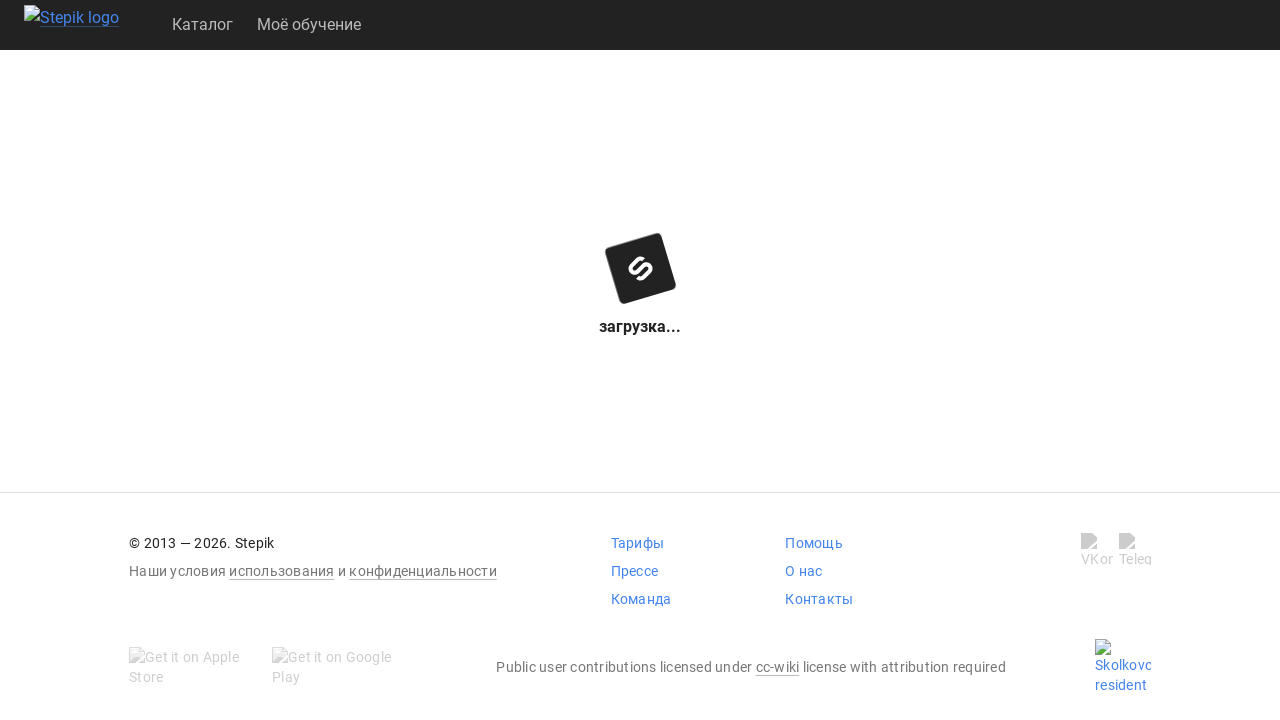

Text area element became visible
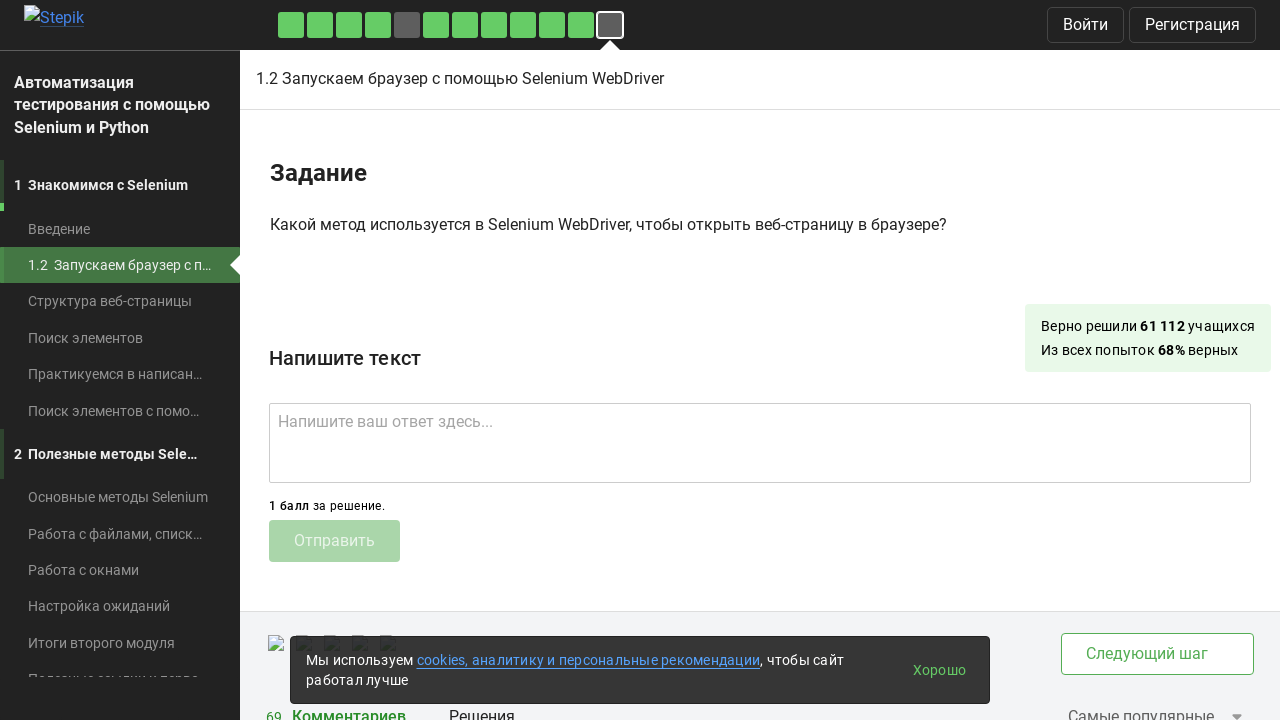

Filled text area with answer 'get()' on .textarea
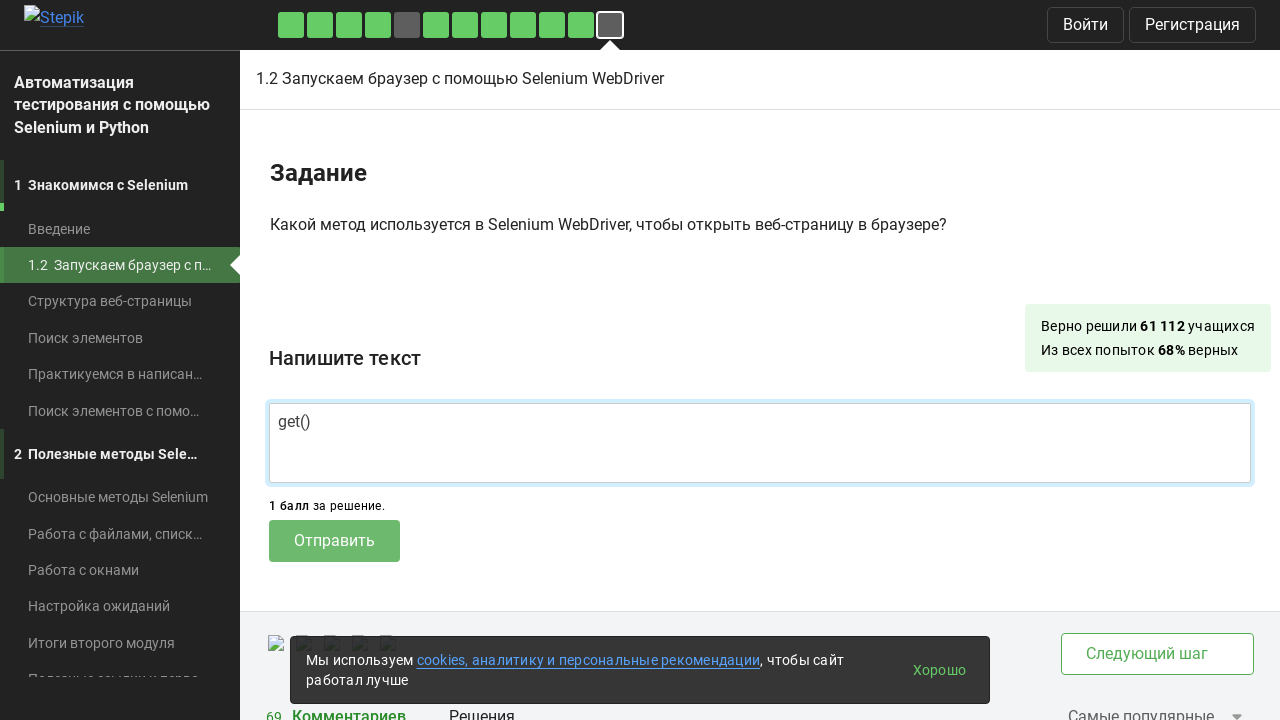

Clicked submit button to submit the answer at (334, 541) on .submit-submission
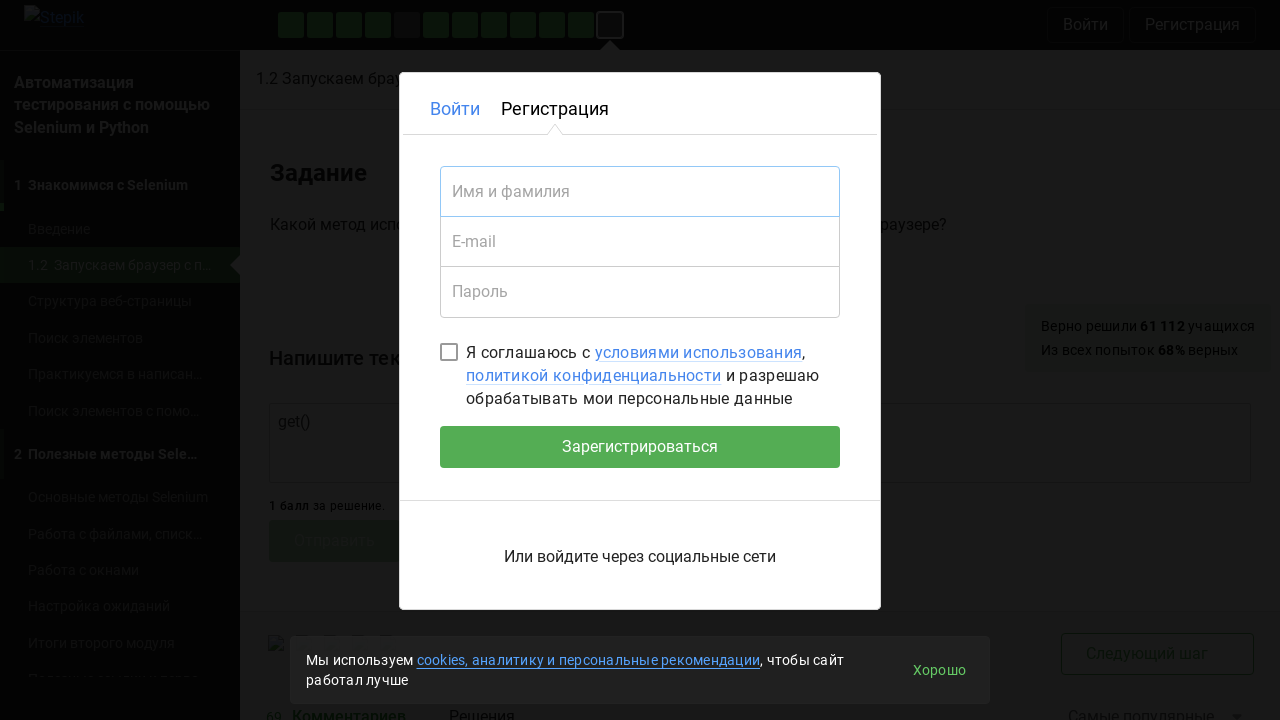

Waited 2 seconds for submission to be processed
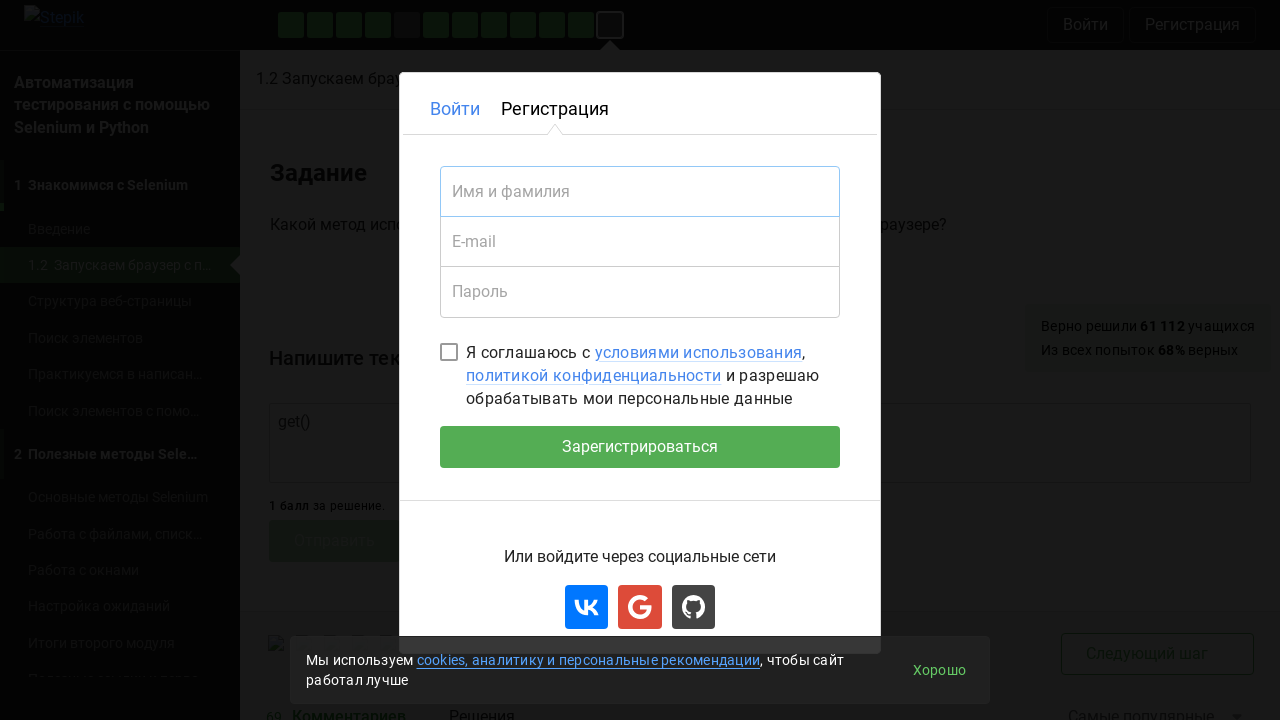

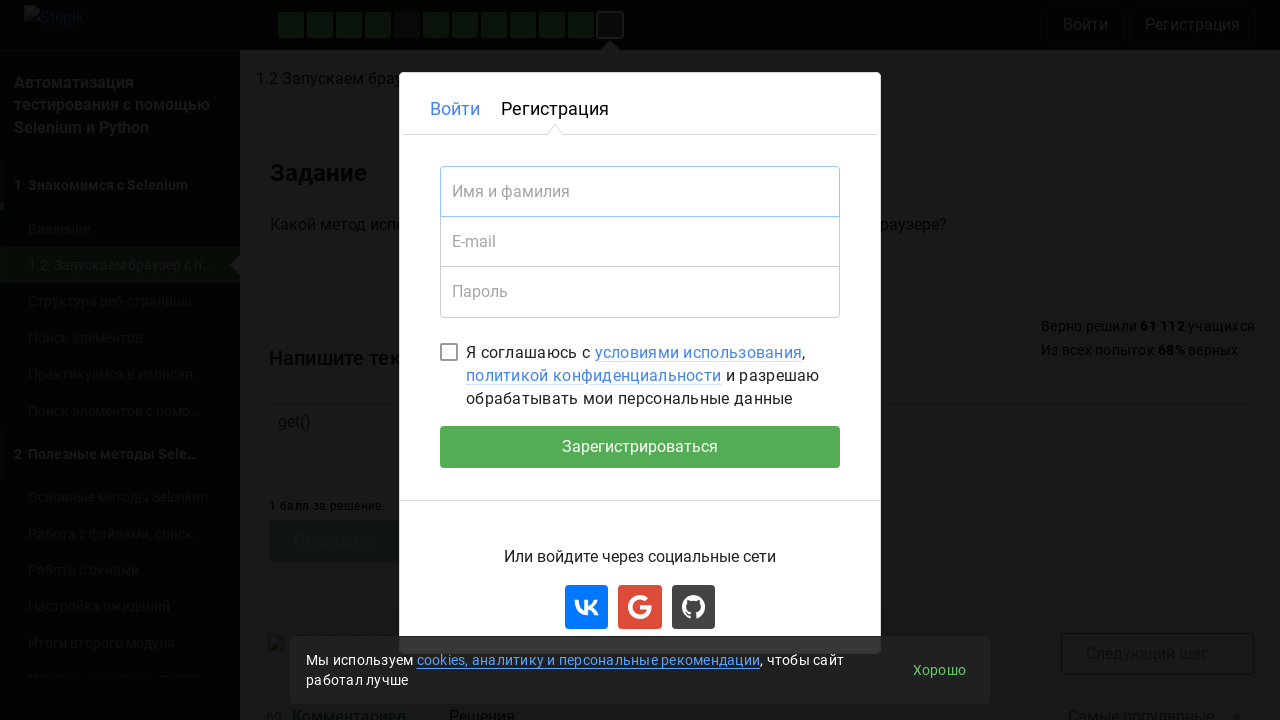